Solves a math problem by reading two numbers from the page, calculating their sum, selecting the result from a dropdown, and submitting the form

Starting URL: http://suninjuly.github.io/selects1.html

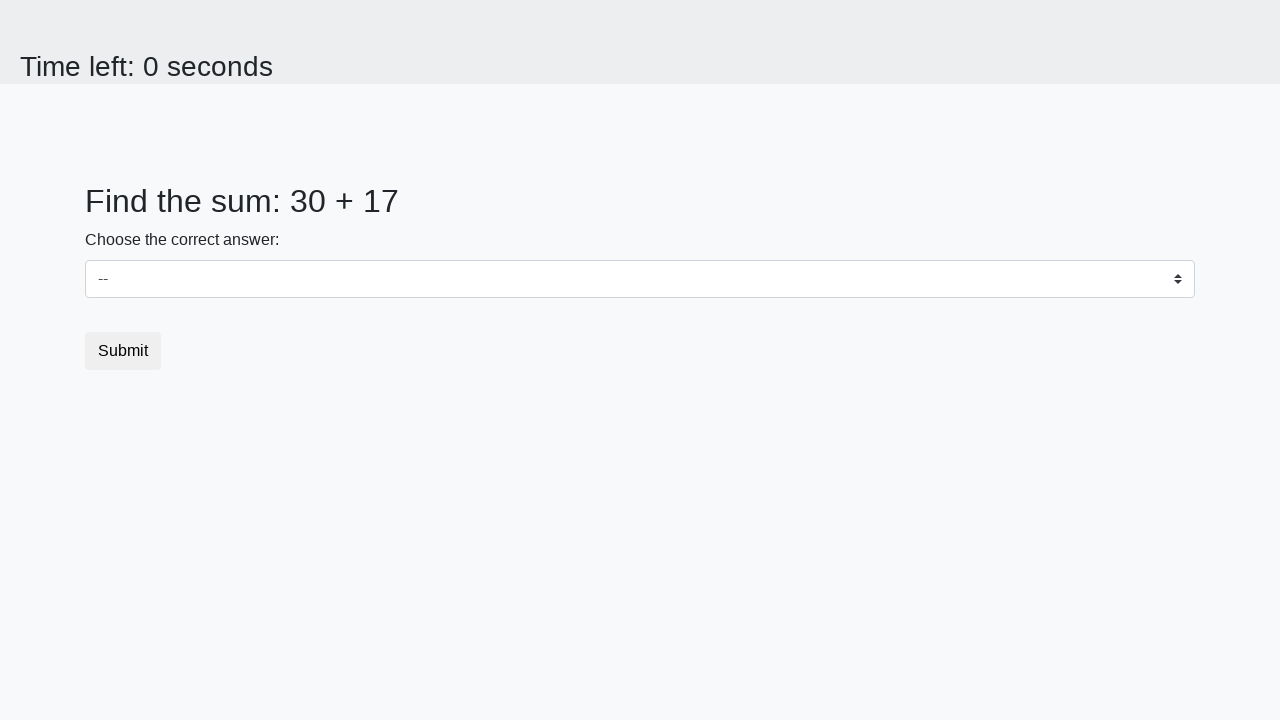

Read first number from #num1 element
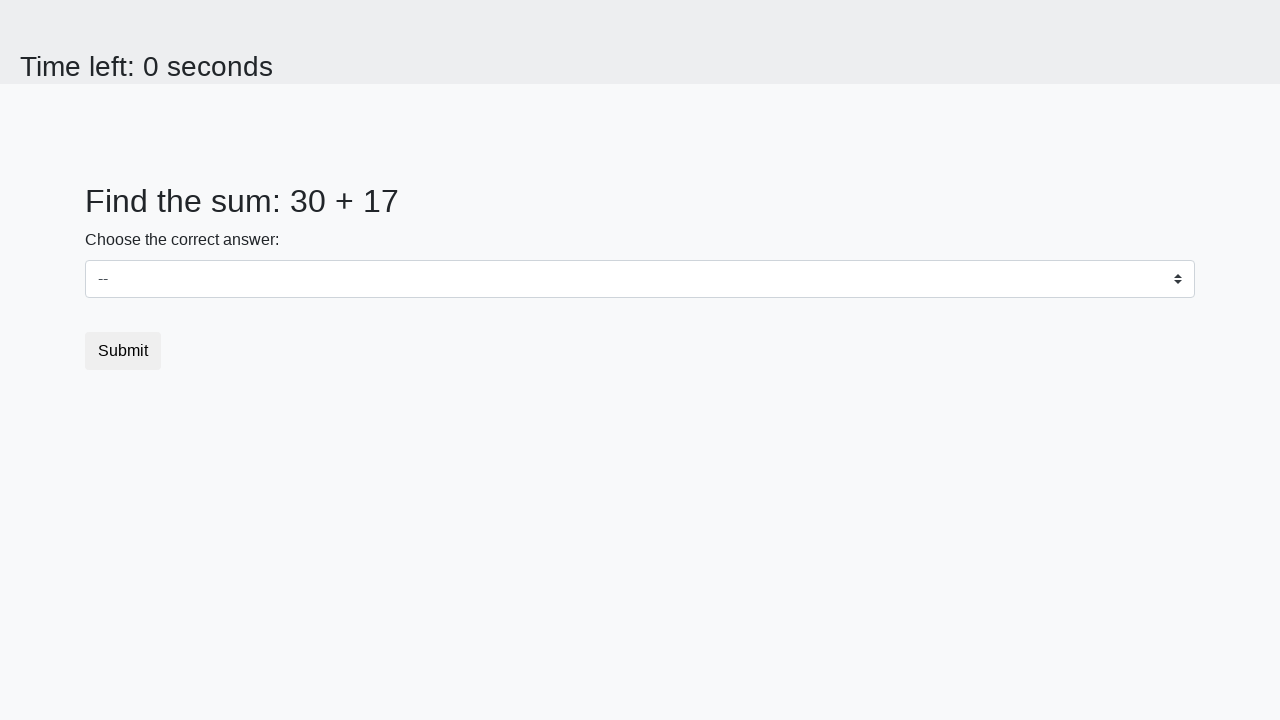

Read second number from #num2 element
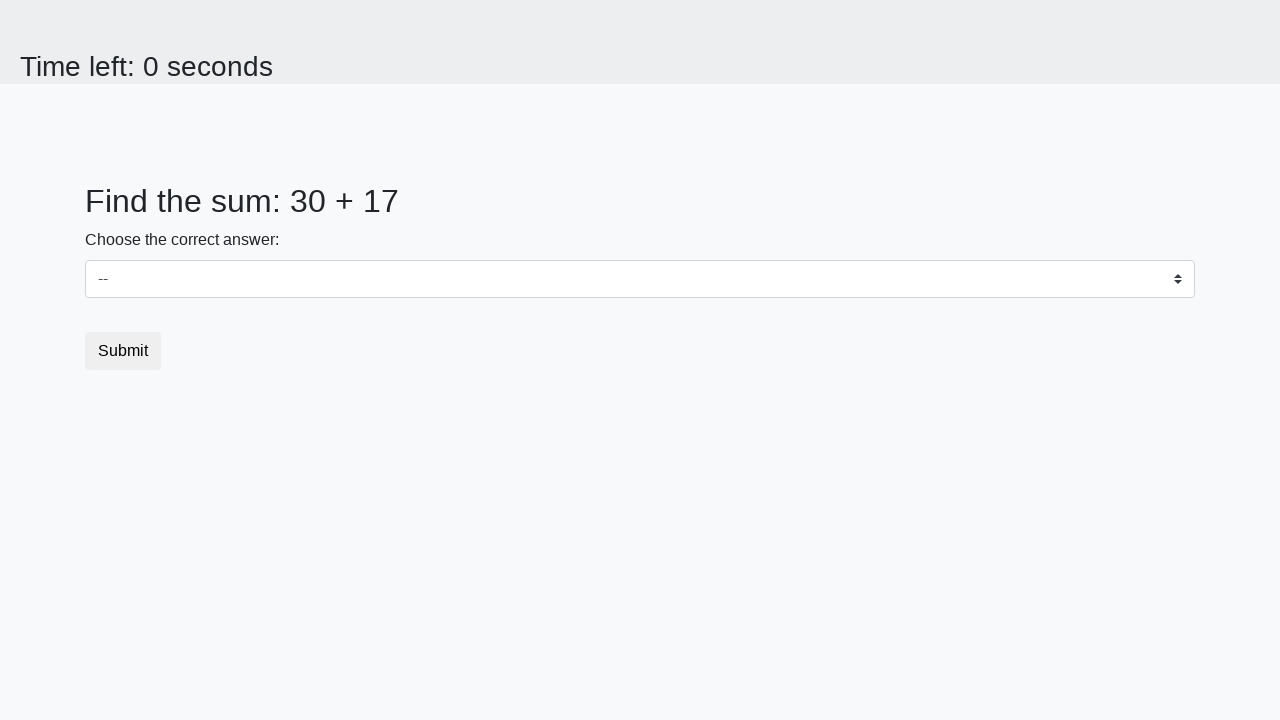

Calculated sum: 30 + 17 = 47
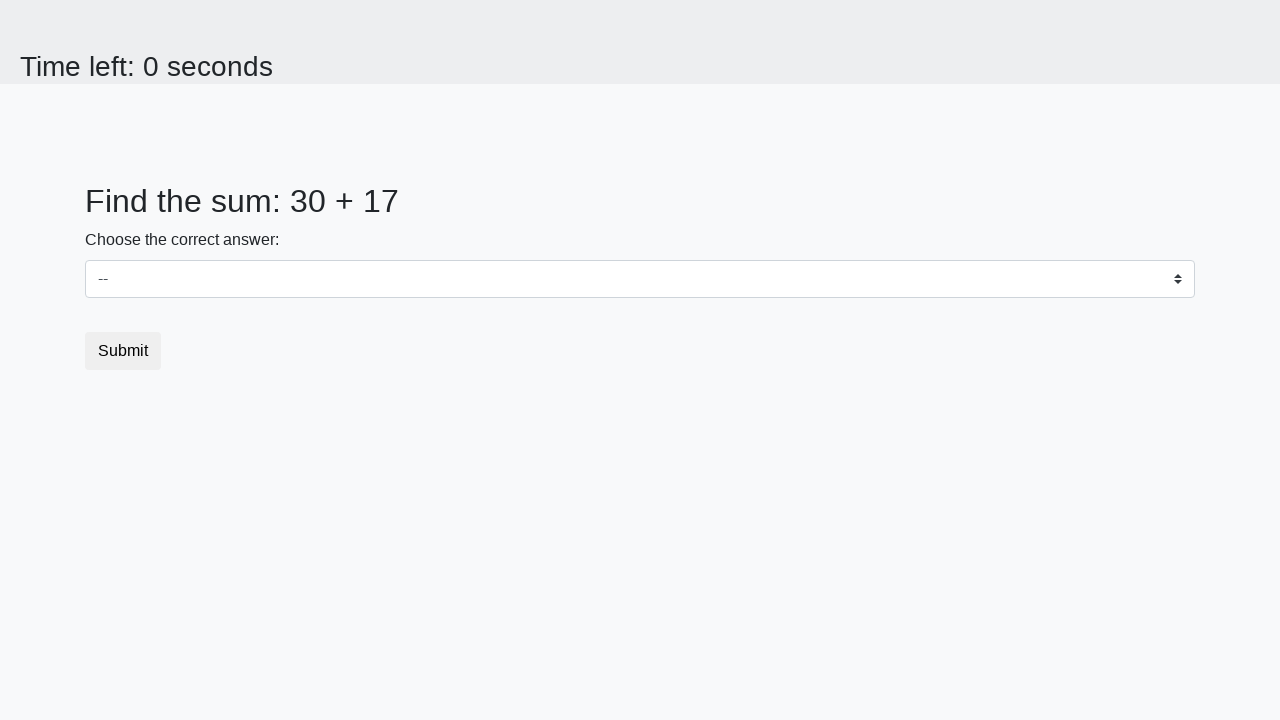

Selected 47 from dropdown on select
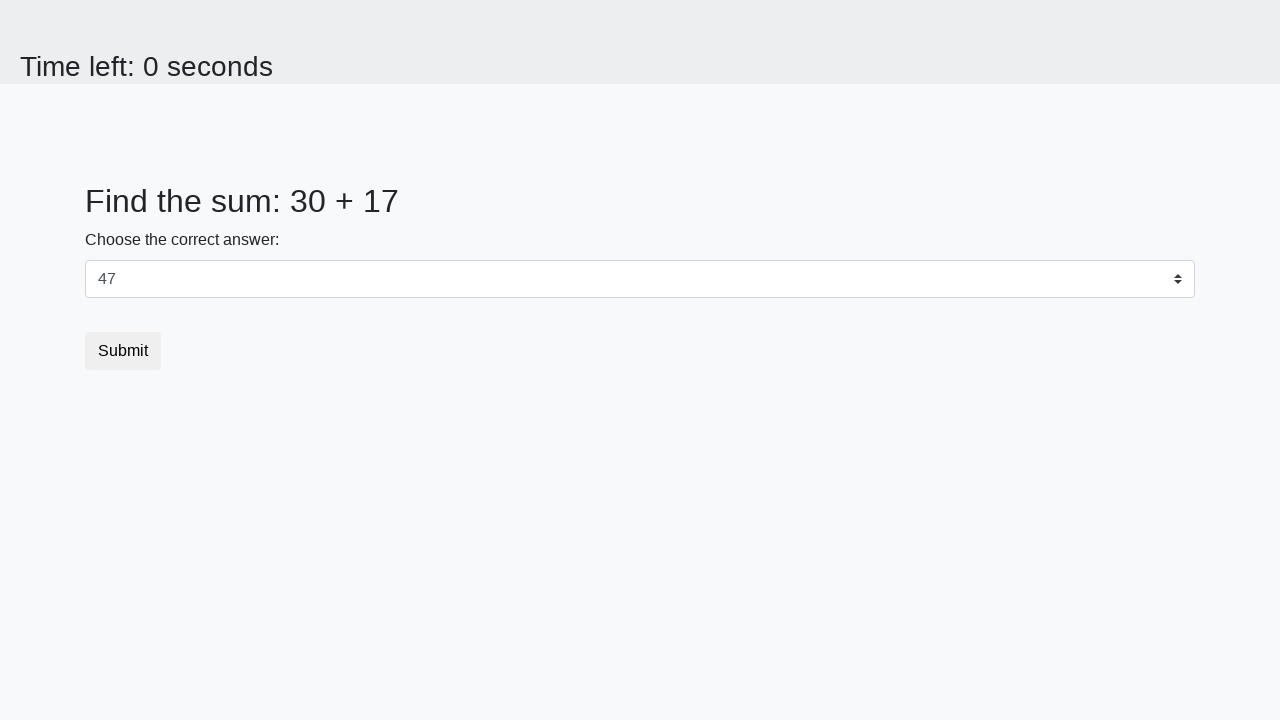

Clicked submit button at (123, 351) on button
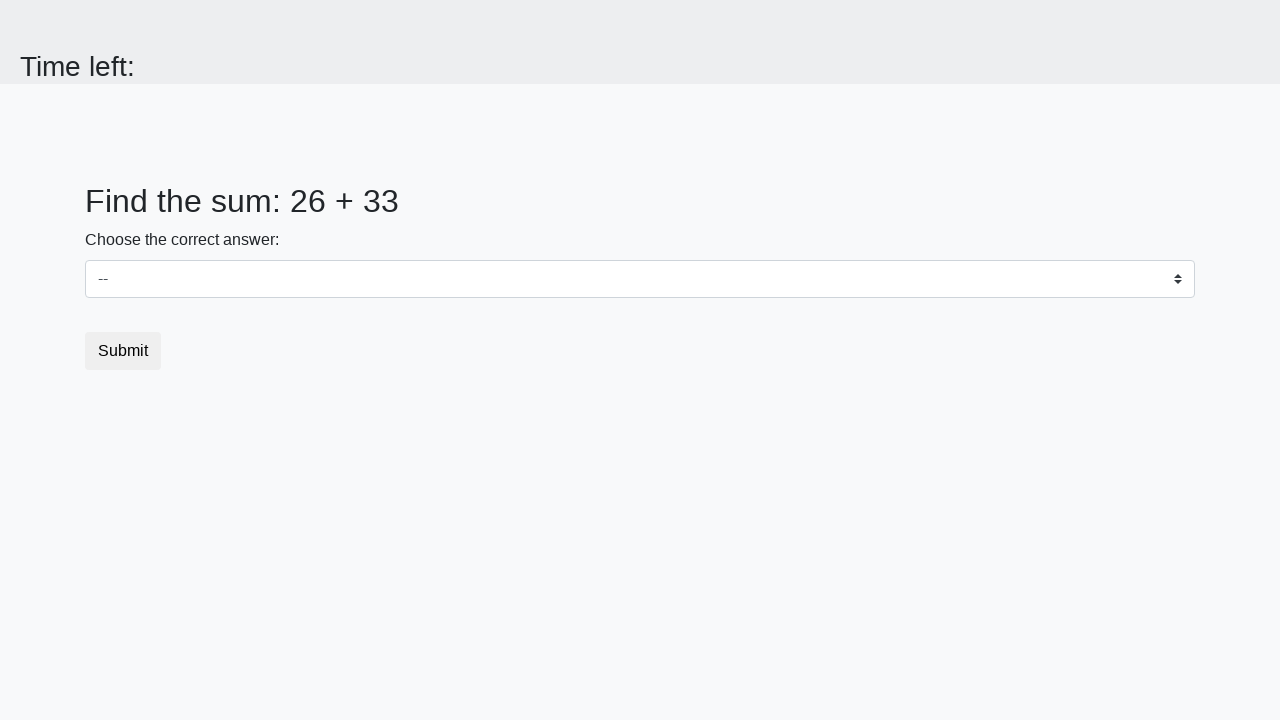

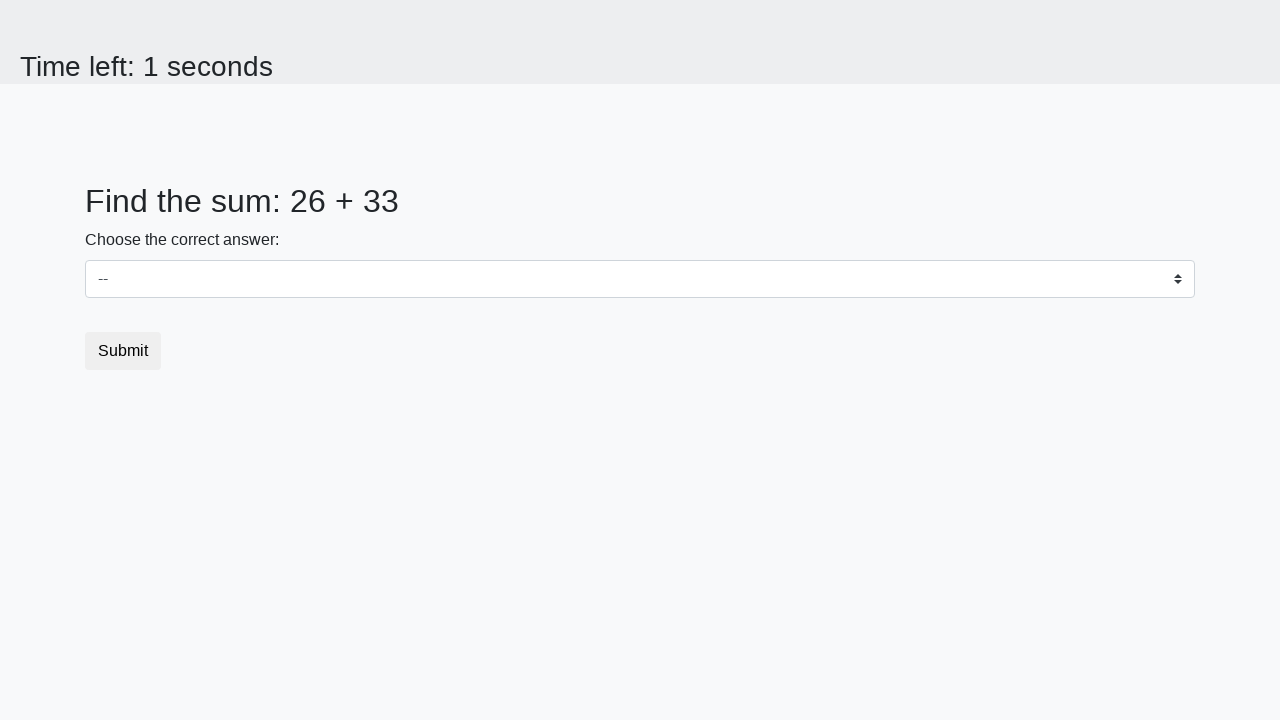